Solves a mathematical captcha by retrieving an attribute value, calculating a result, and submitting a form with checkbox selections

Starting URL: http://suninjuly.github.io/get_attribute.html

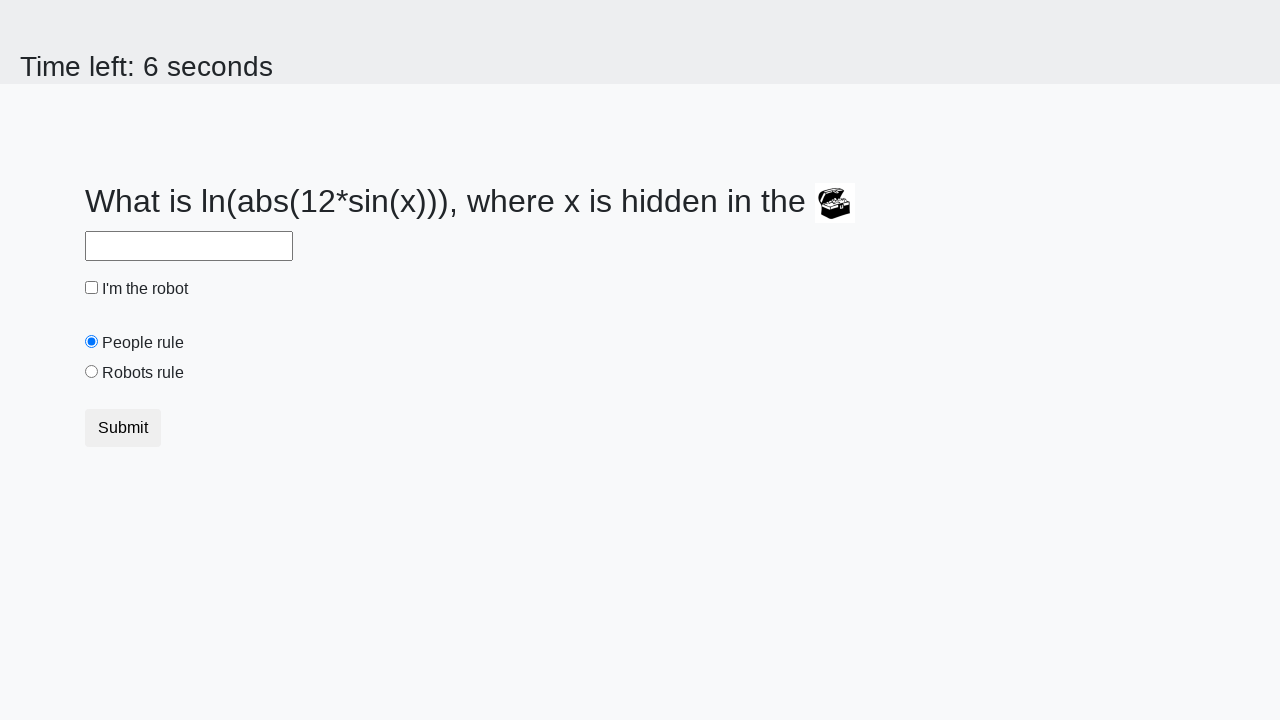

Retrieved valuex attribute from treasure image element
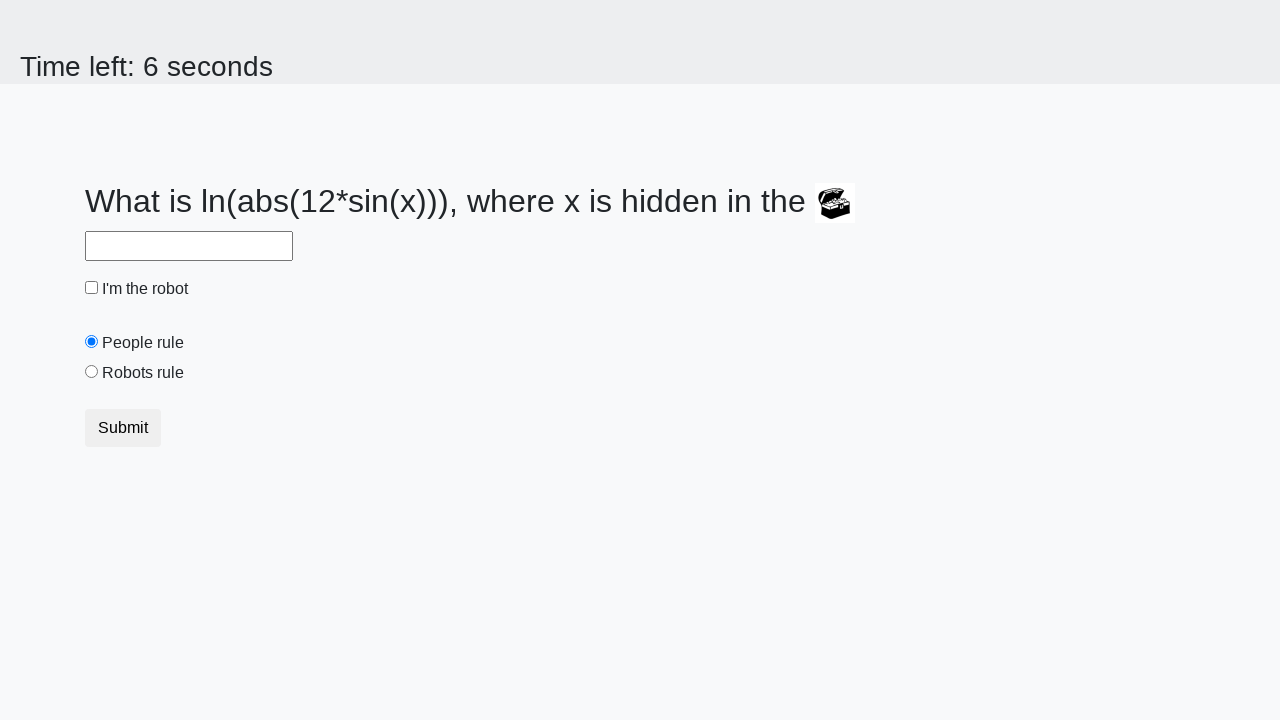

Calculated mathematical result using formula: log(abs(12*sin(x)))
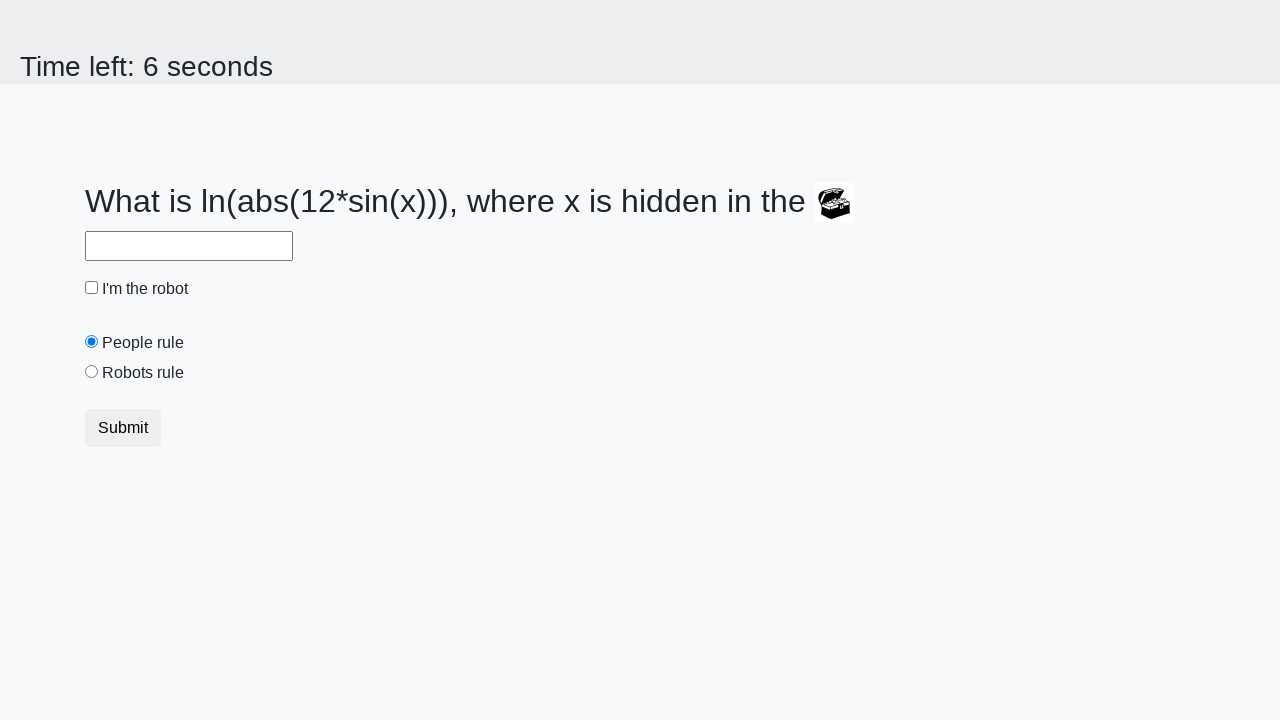

Filled answer field with calculated value: 2.4375747338875007 on input#answer
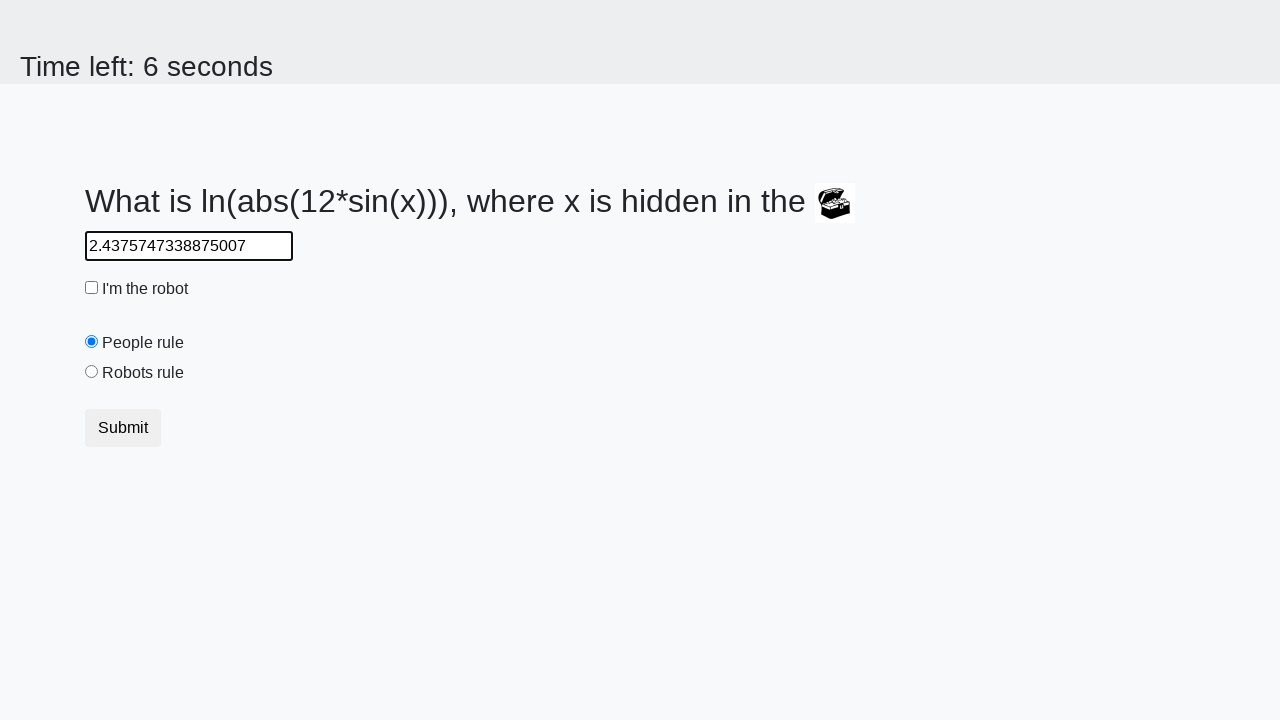

Clicked robot checkbox at (92, 288) on input#robotCheckbox
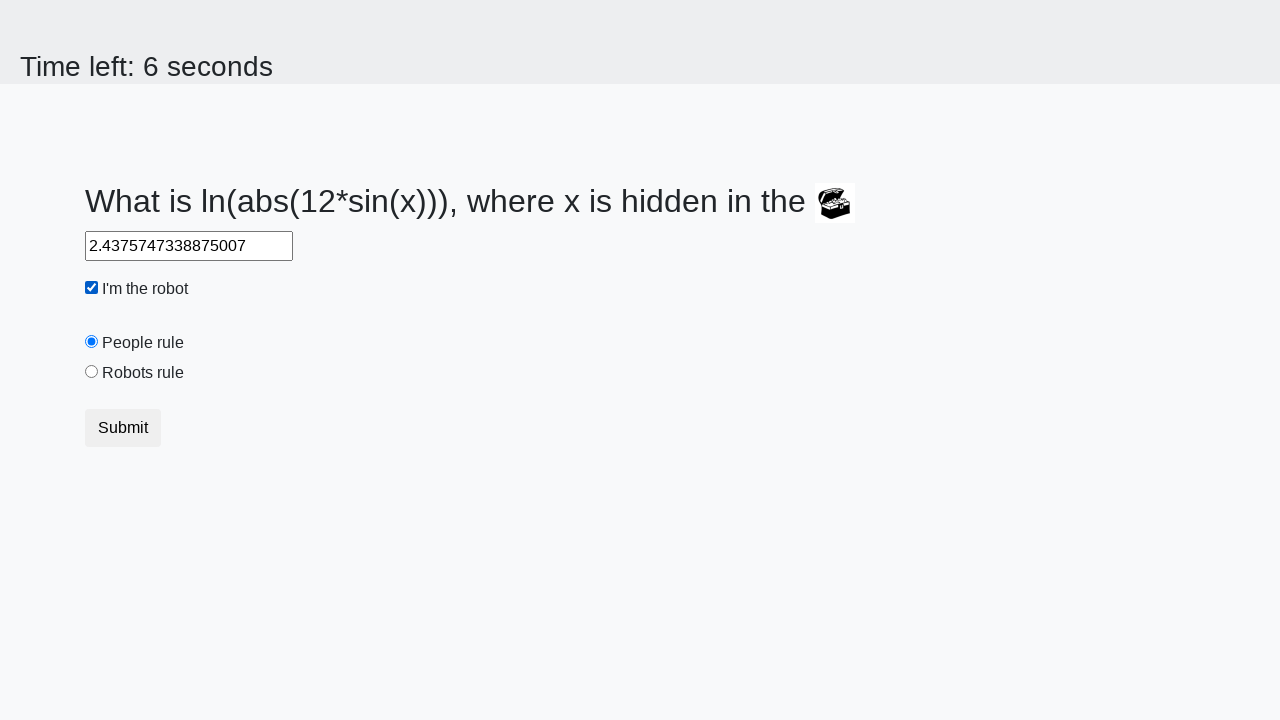

Clicked 'robots rule' radio button at (92, 372) on input#robotsRule
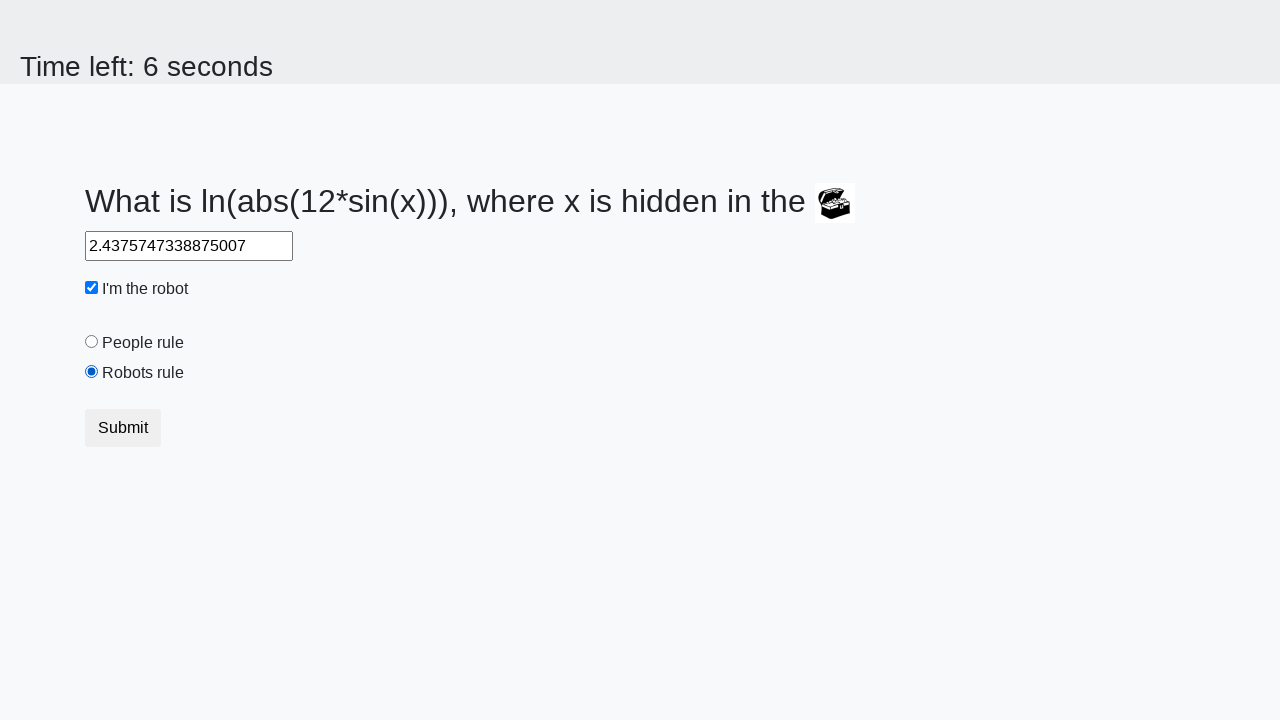

Clicked form submit button at (123, 428) on button[type='submit']
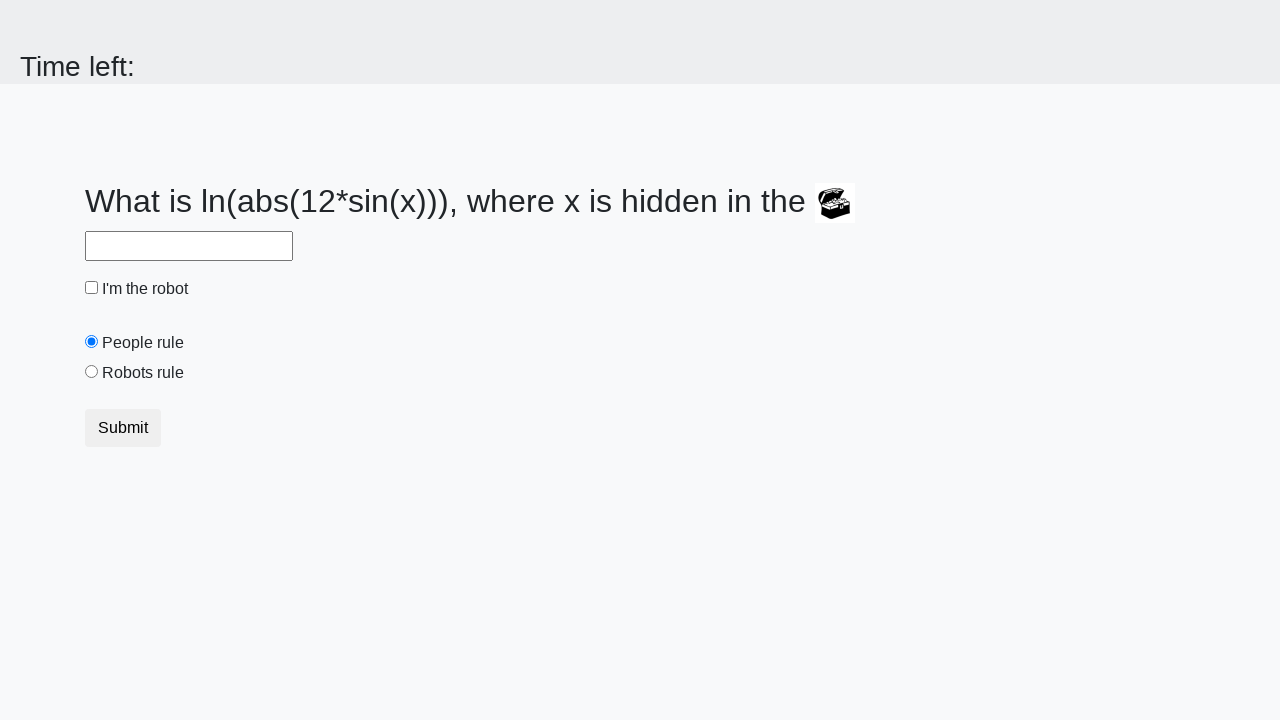

Waited 1000ms for form processing
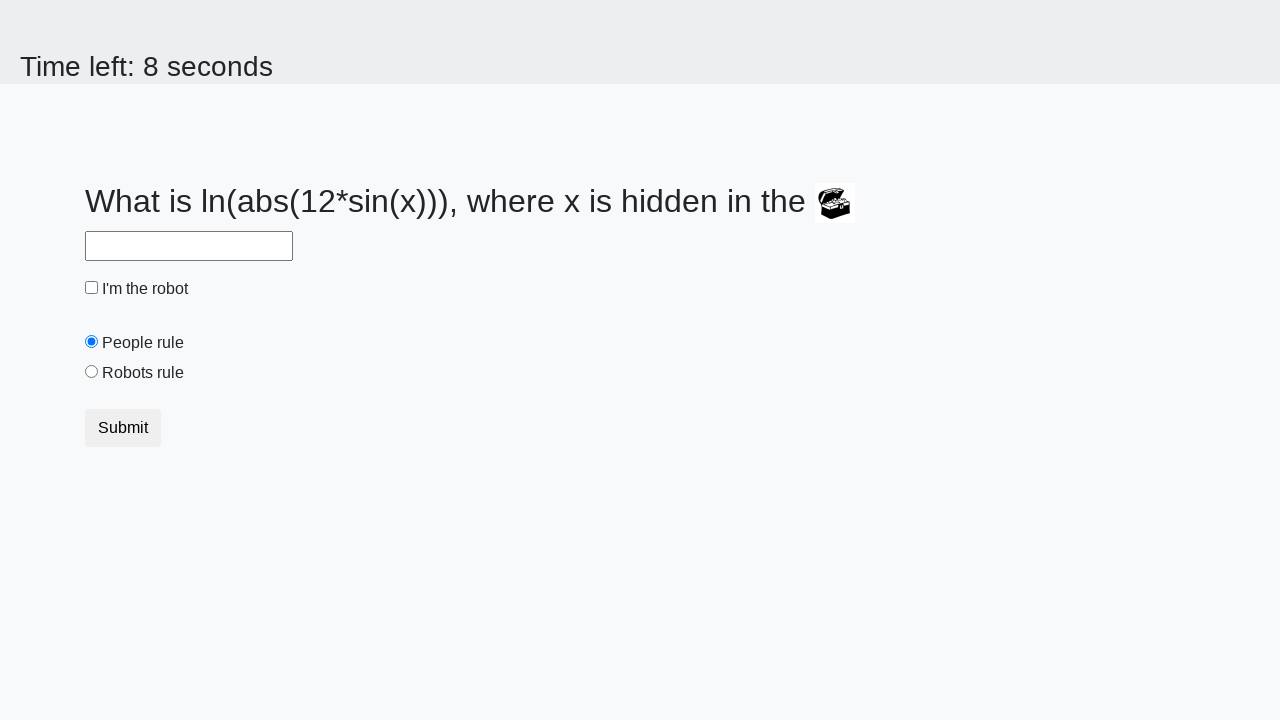

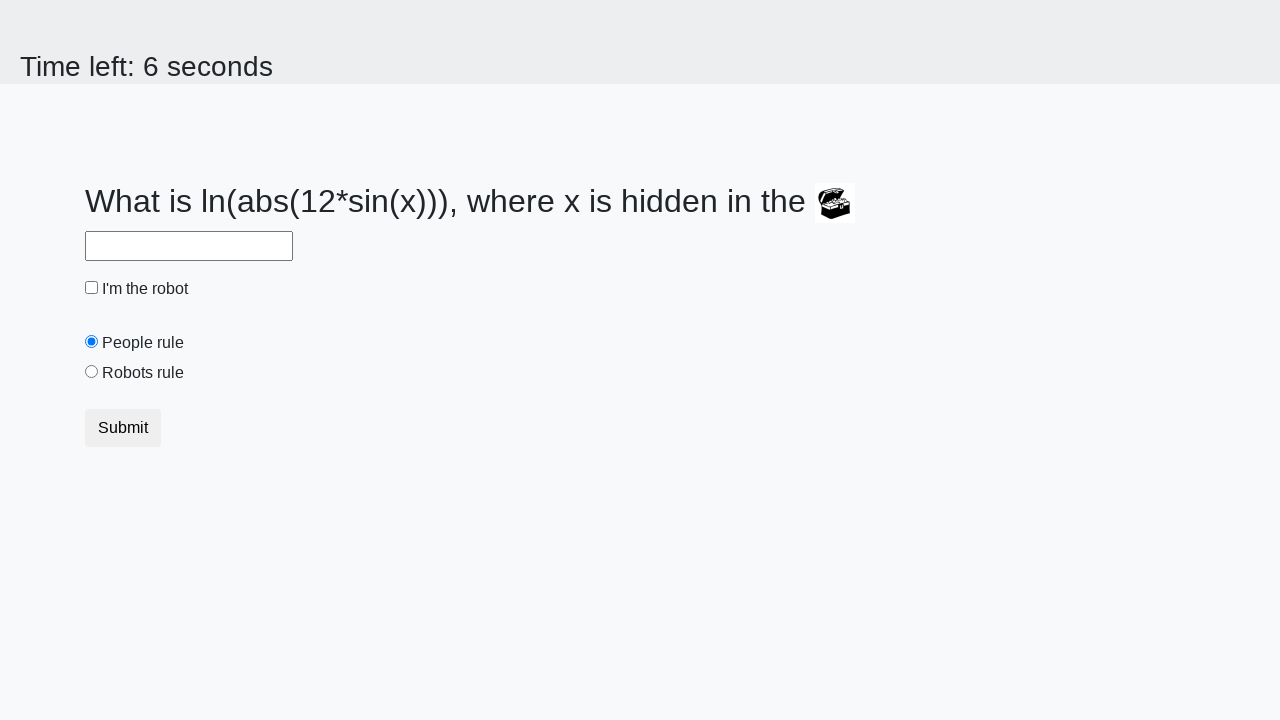